Navigates to the ntos.co.kr website and waits for the page to fully load.

Starting URL: http://ntos.co.kr

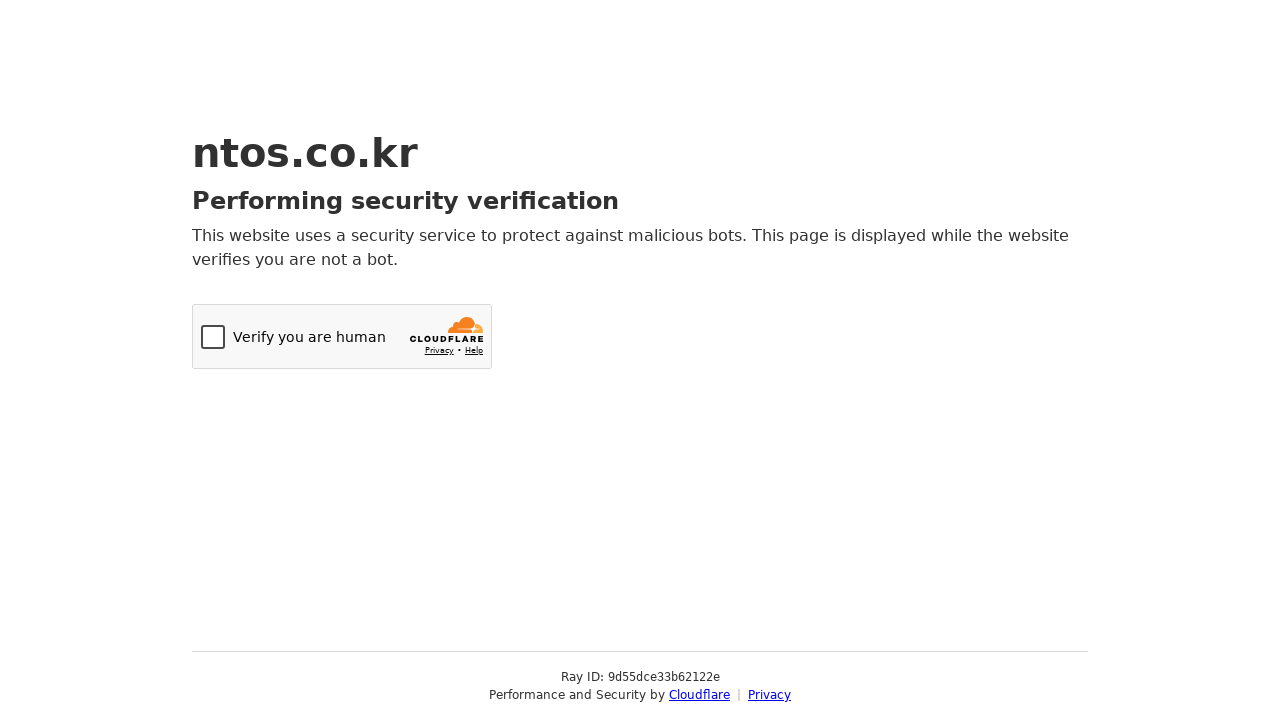

Navigated to http://ntos.co.kr
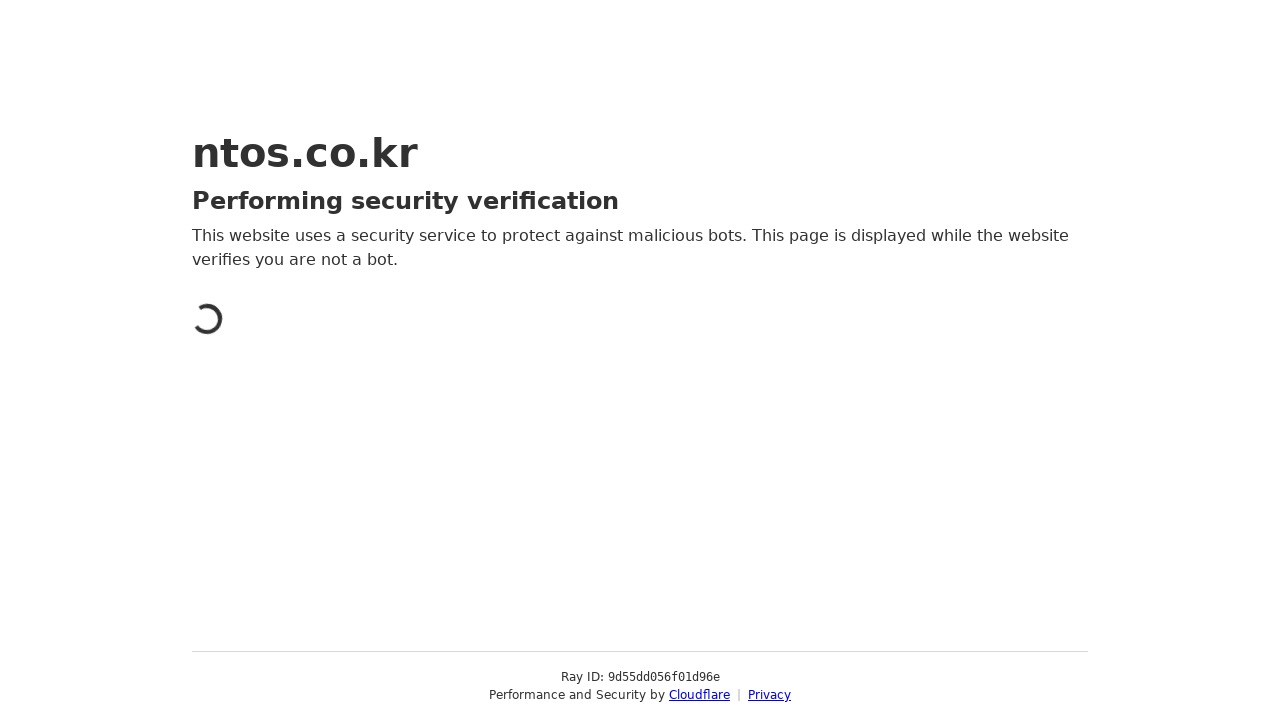

Page fully loaded - DOM content ready
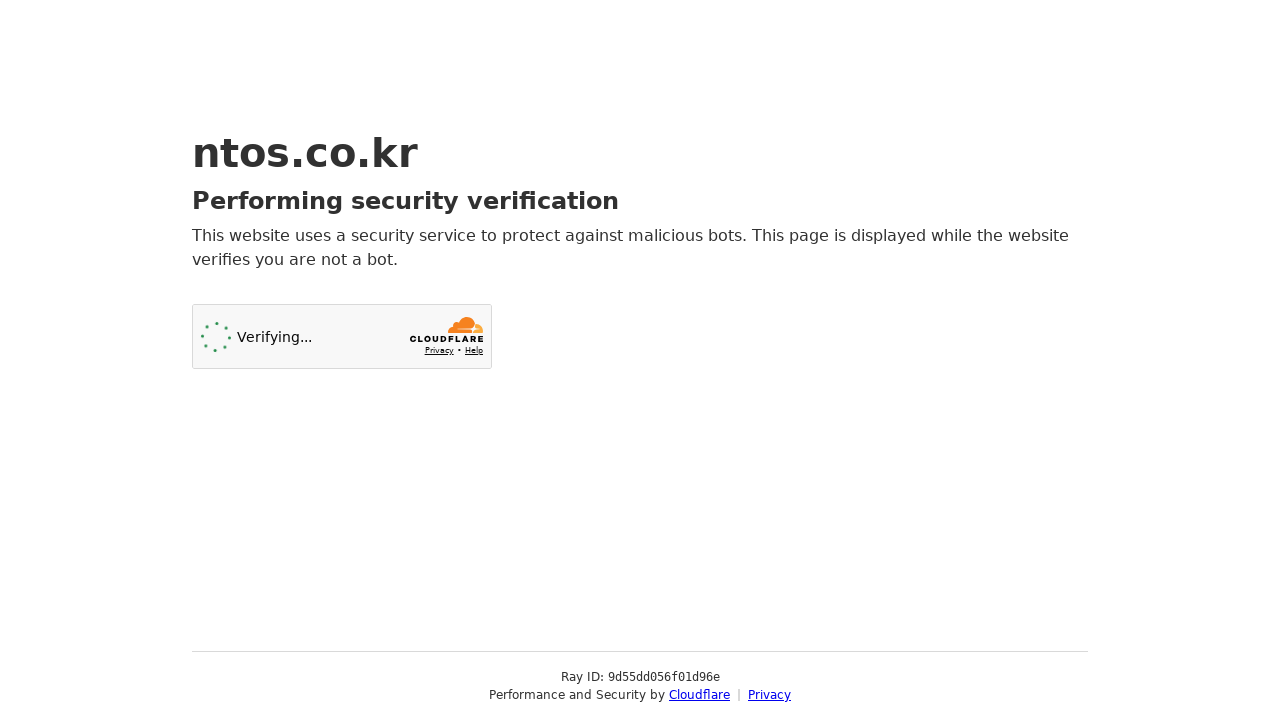

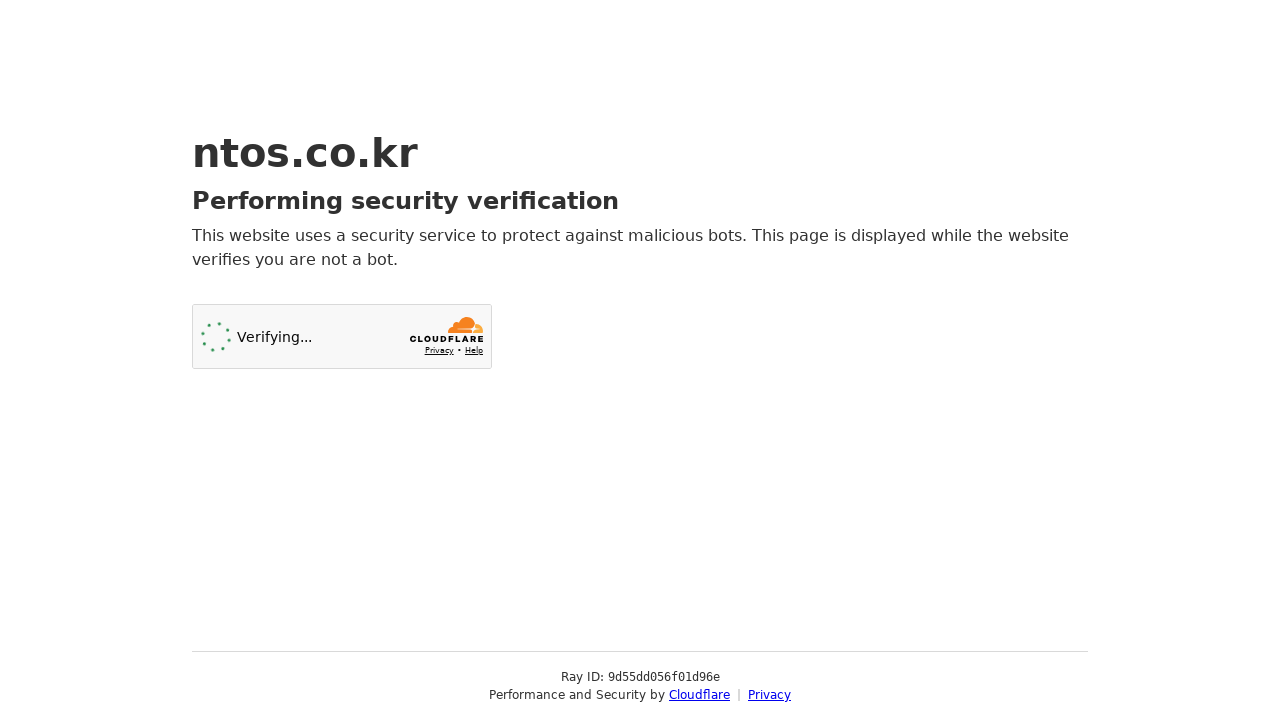